Tests jQuery UI datepicker functionality by clicking on the date input, navigating to the next month, and selecting a specific date (22nd)

Starting URL: https://jqueryui.com/datepicker

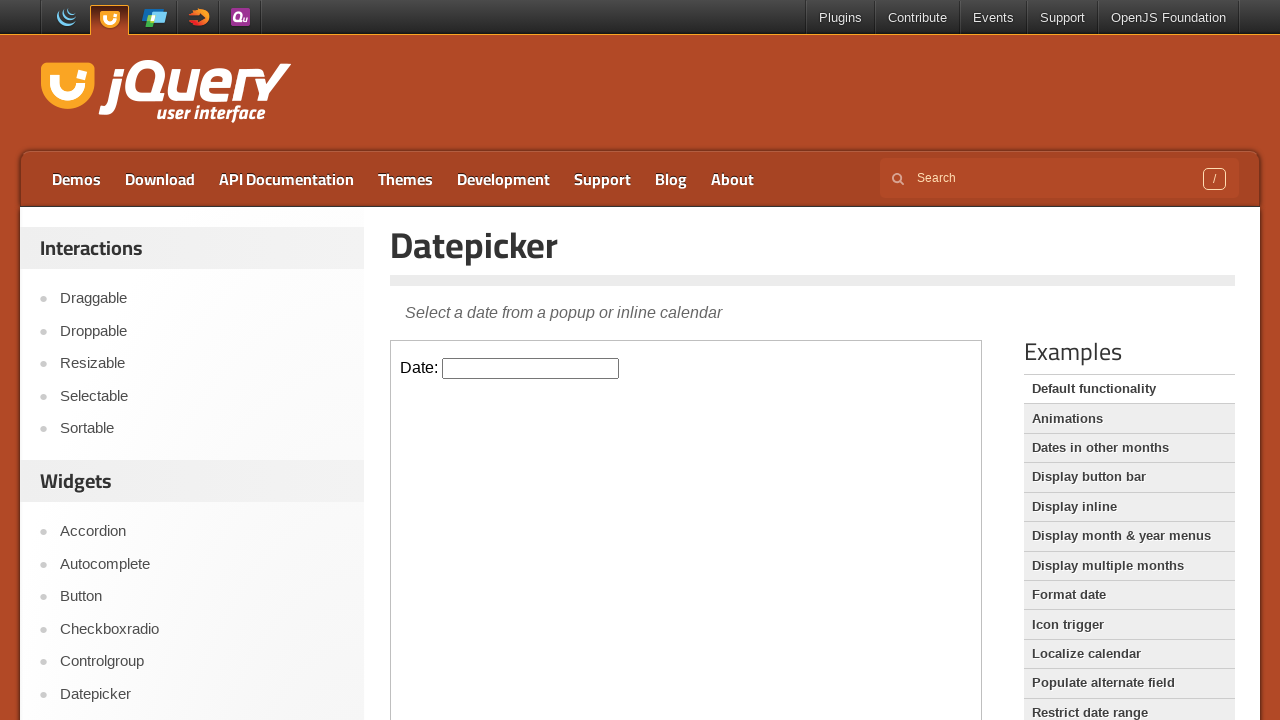

Located demo iframe containing datepicker
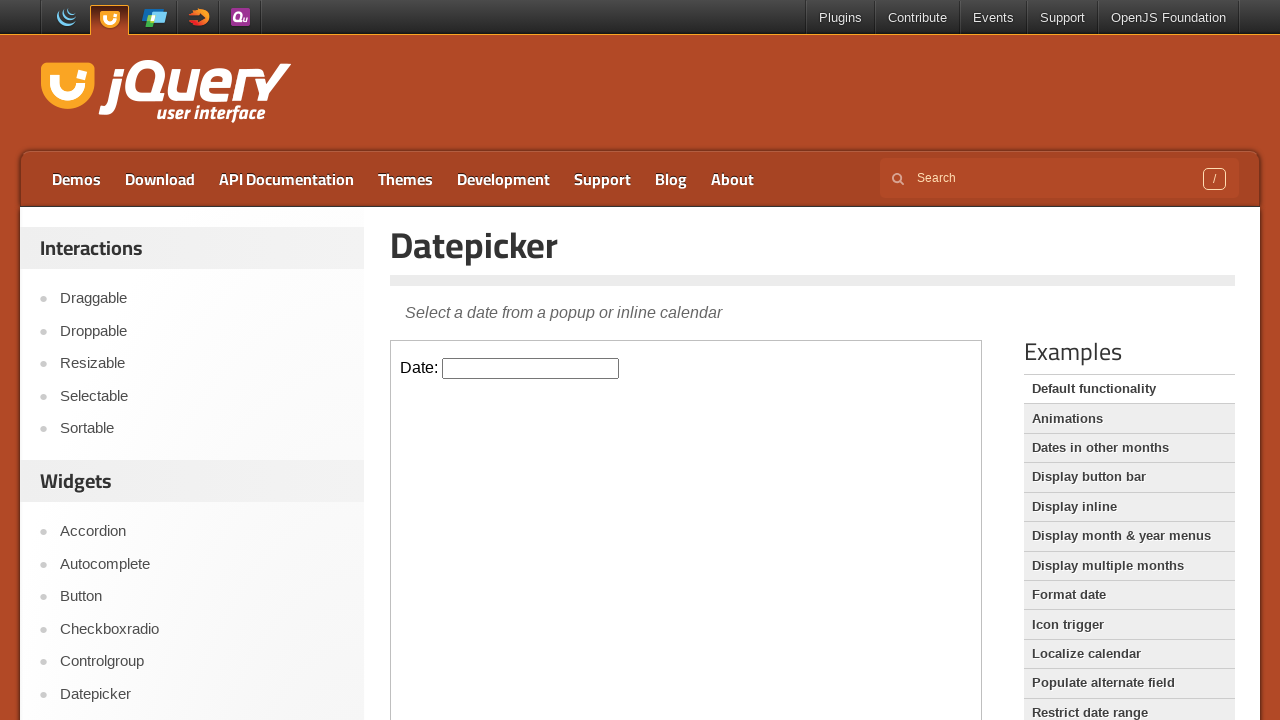

Clicked datepicker input to open calendar at (531, 368) on iframe.demo-frame >> internal:control=enter-frame >> #datepicker
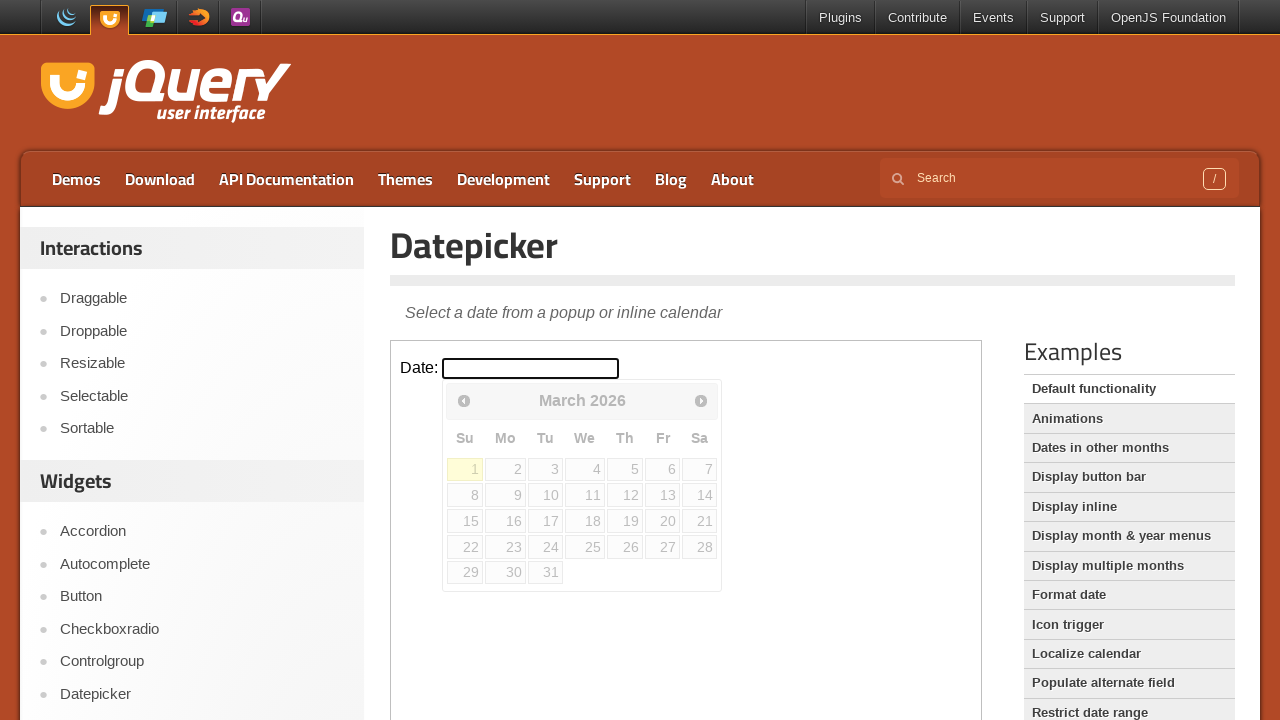

Clicked next month button to navigate forward at (701, 400) on iframe.demo-frame >> internal:control=enter-frame >> a.ui-datepicker-next.ui-cor
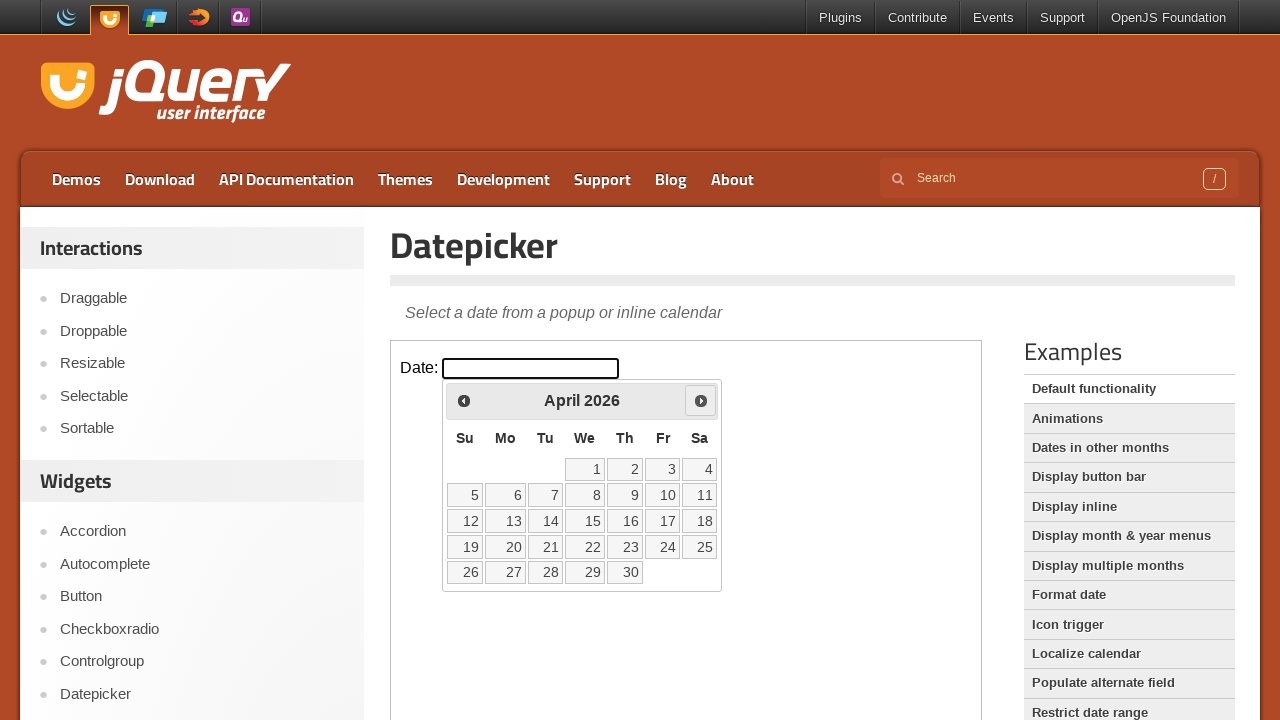

Selected the 22nd day of the month at (585, 547) on iframe.demo-frame >> internal:control=enter-frame >> a[data-date='22']
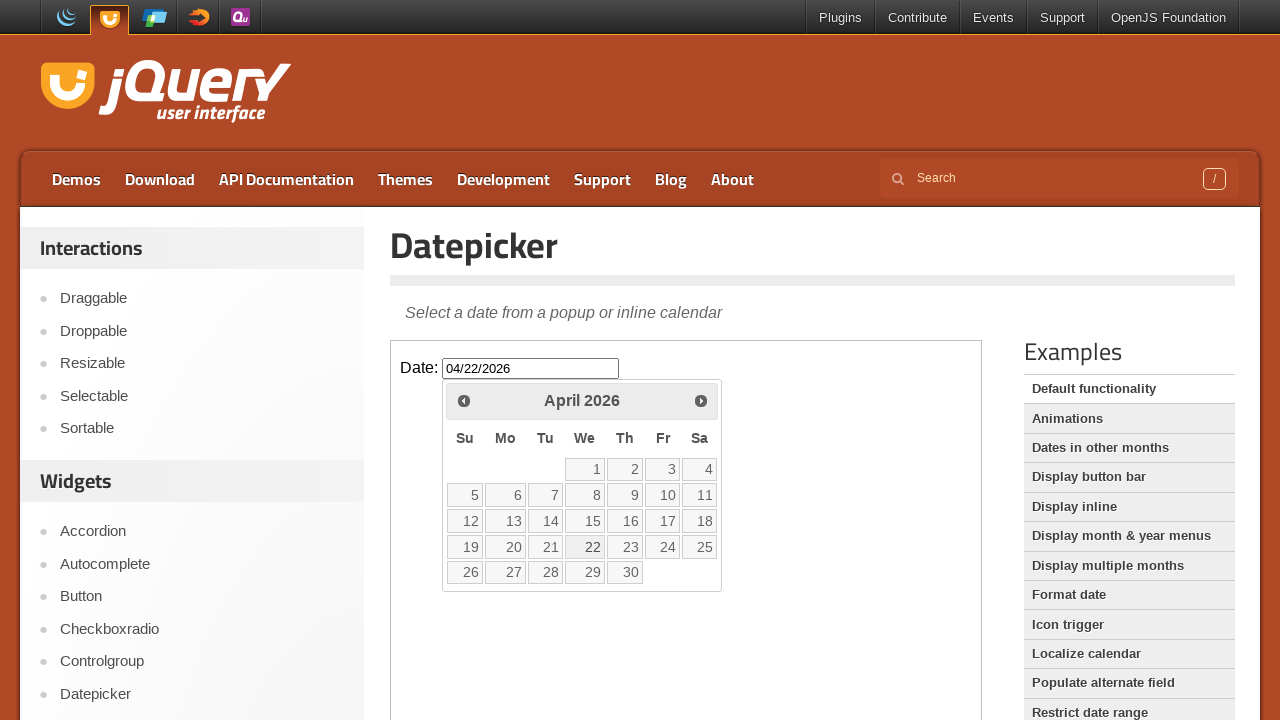

Waited for calendar to close after date selection
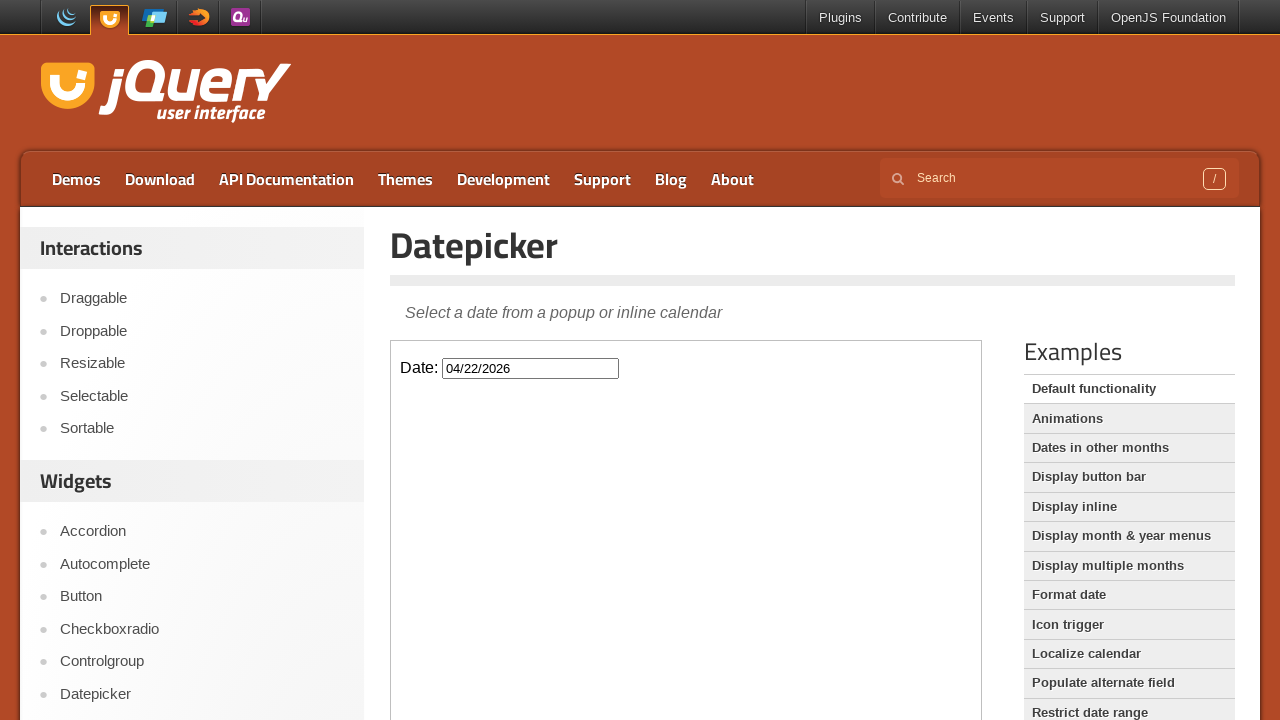

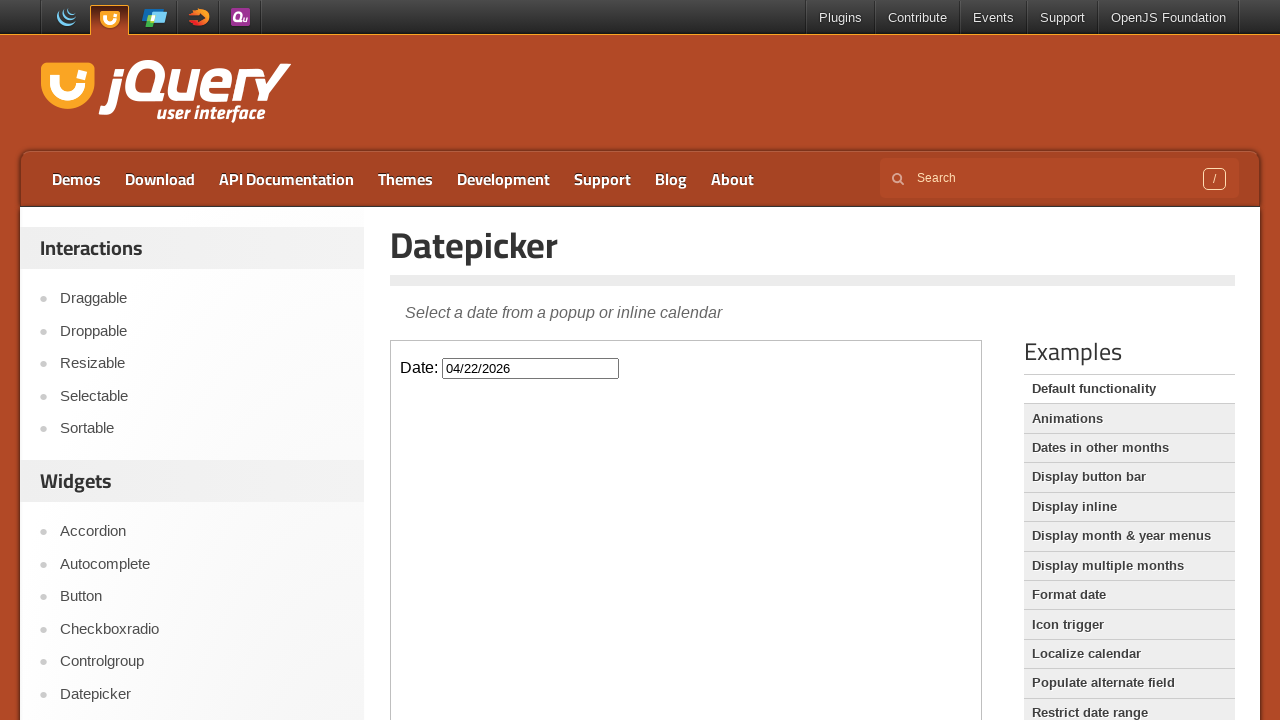